Tests alert handling by clicking a button that triggers an alert and then accepting it

Starting URL: https://seleniumautomationpractice.blogspot.com/2018/01/blog-post.html

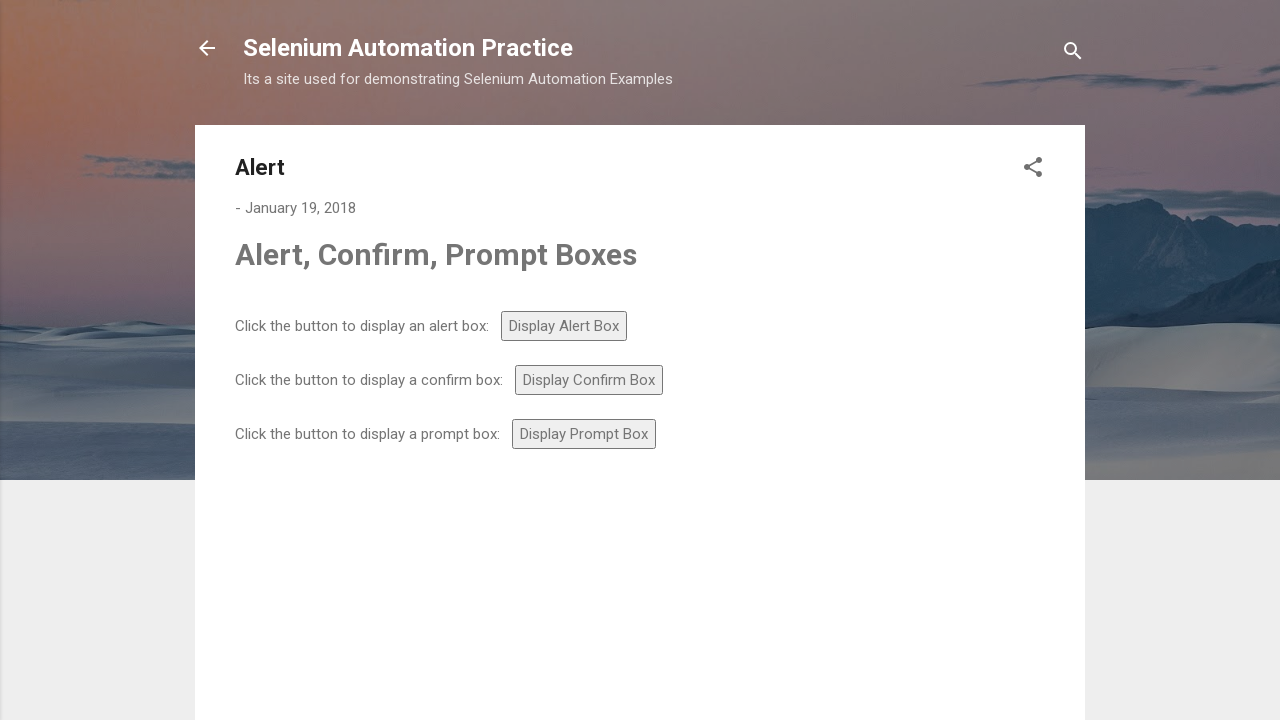

Navigated to alert practice page
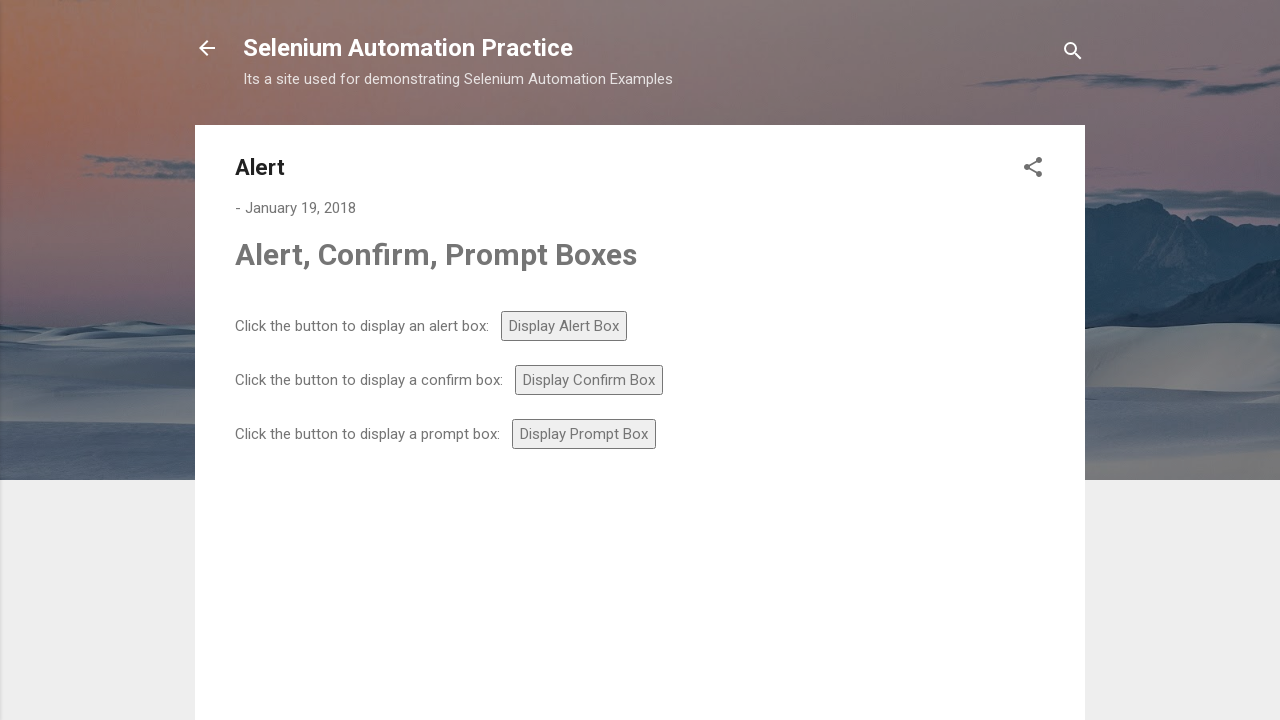

Clicked button to trigger alert at (564, 326) on #alert
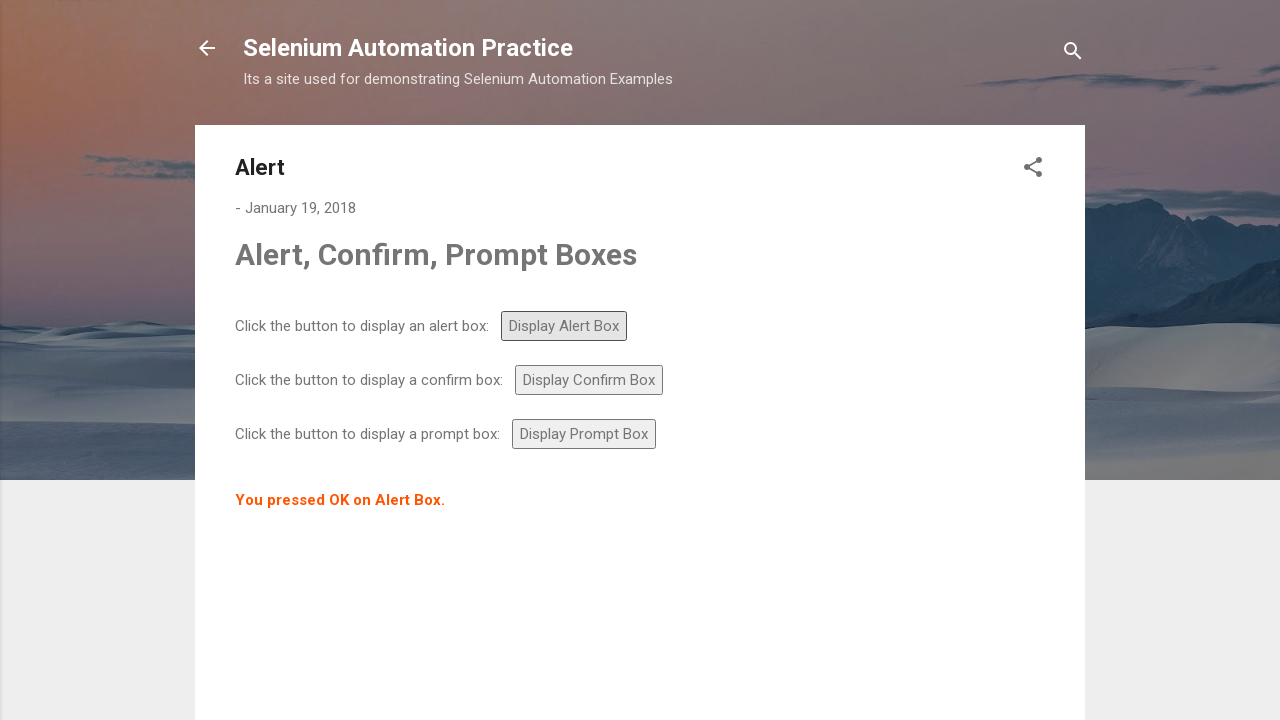

Alert dialog accepted
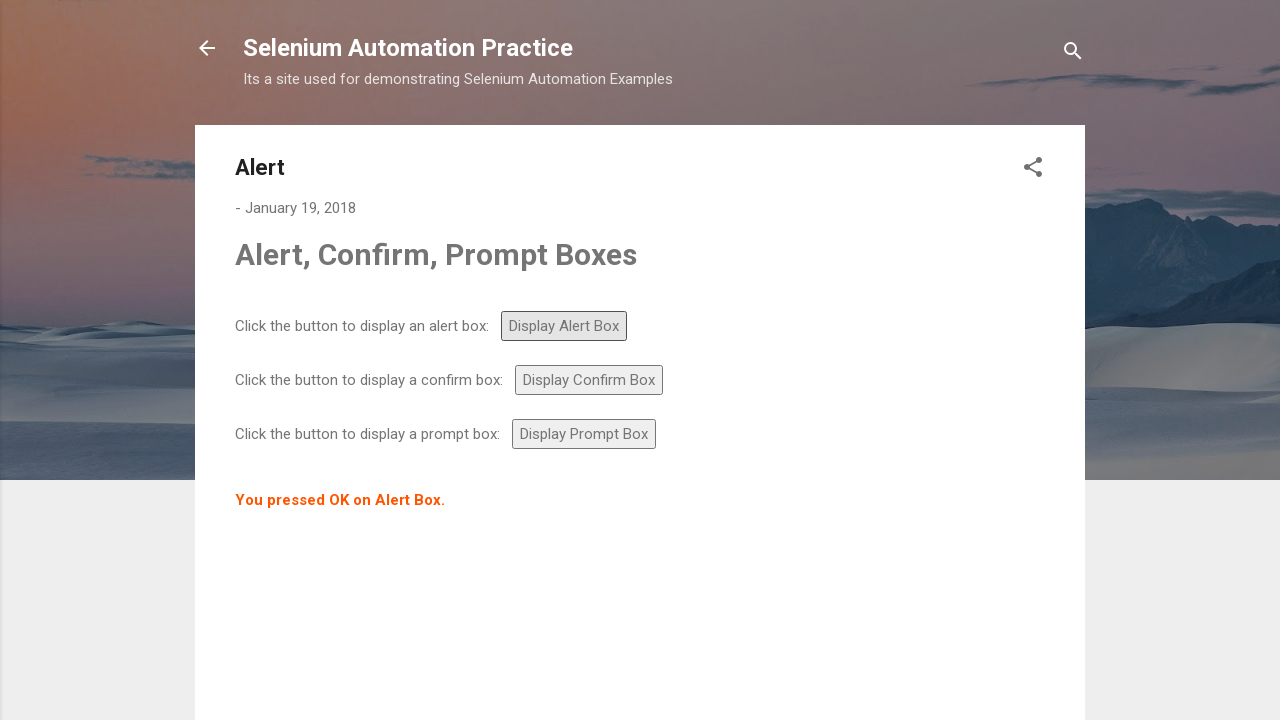

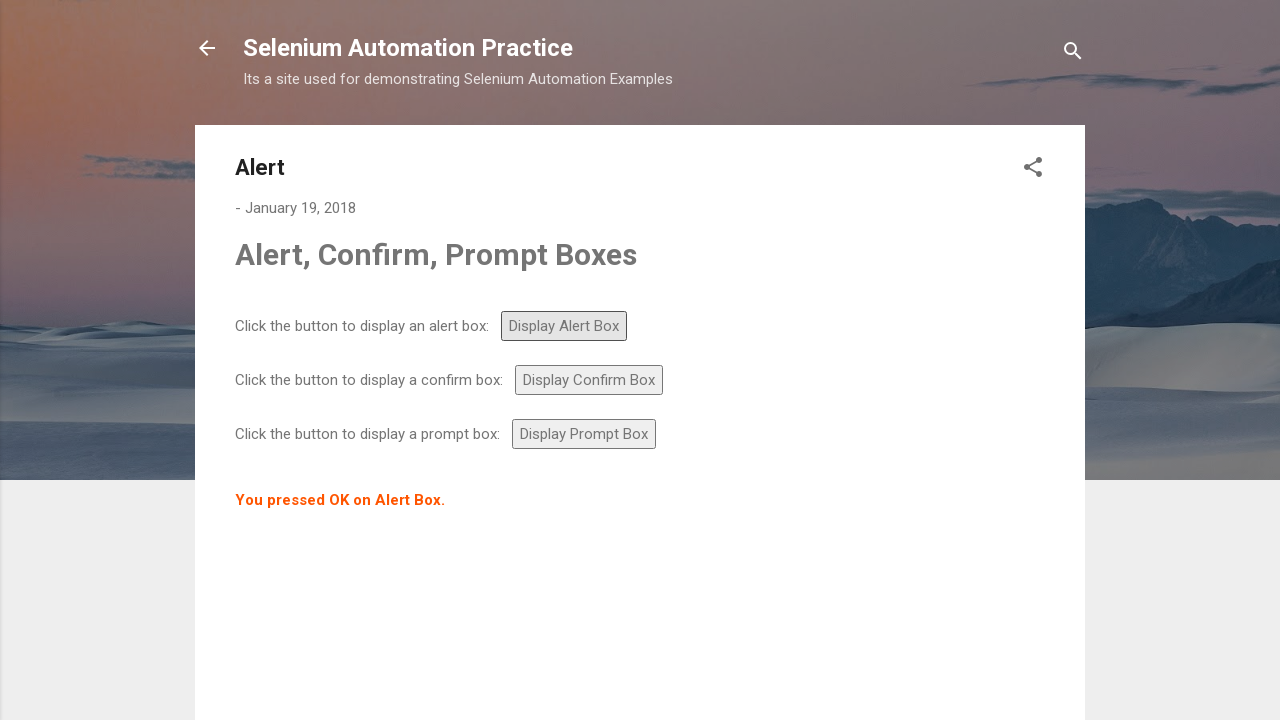